Navigates to OrangeHRM demo site and verifies the page title contains "OrangeHRM"

Starting URL: https://opensource-demo.orangehrmlive.com/

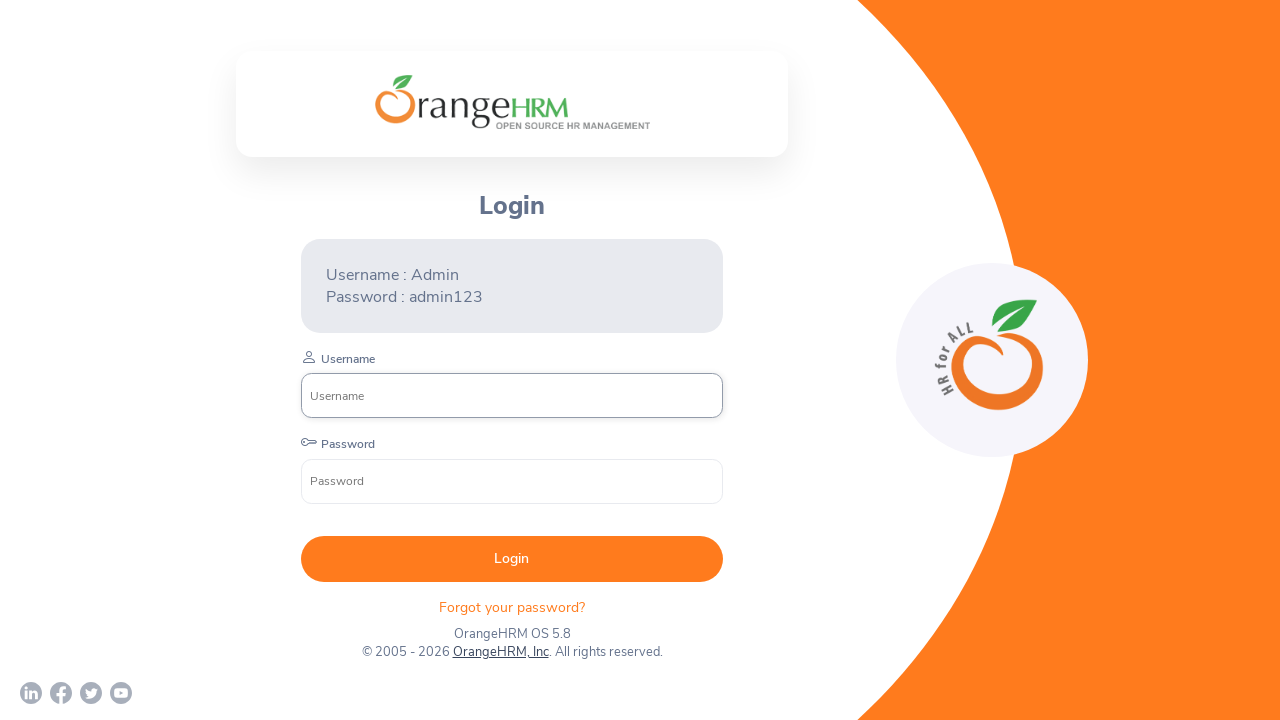

Waited for page to load (domcontentloaded state)
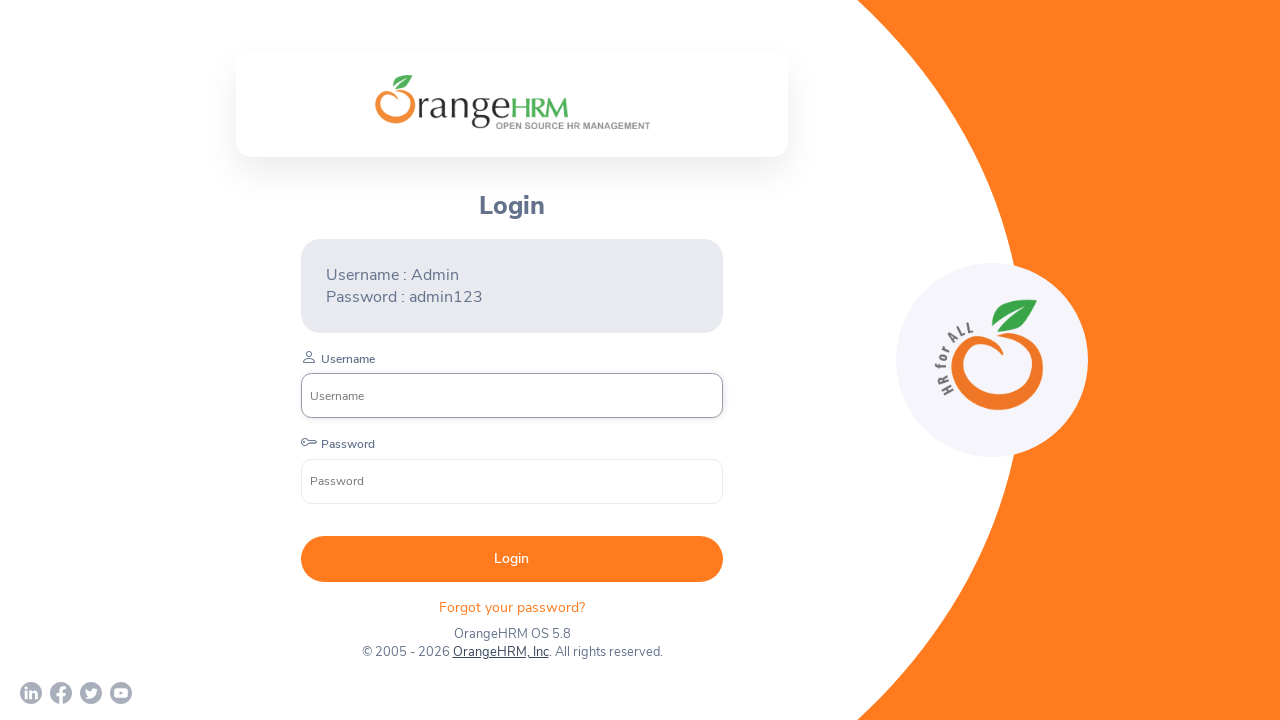

Retrieved page title
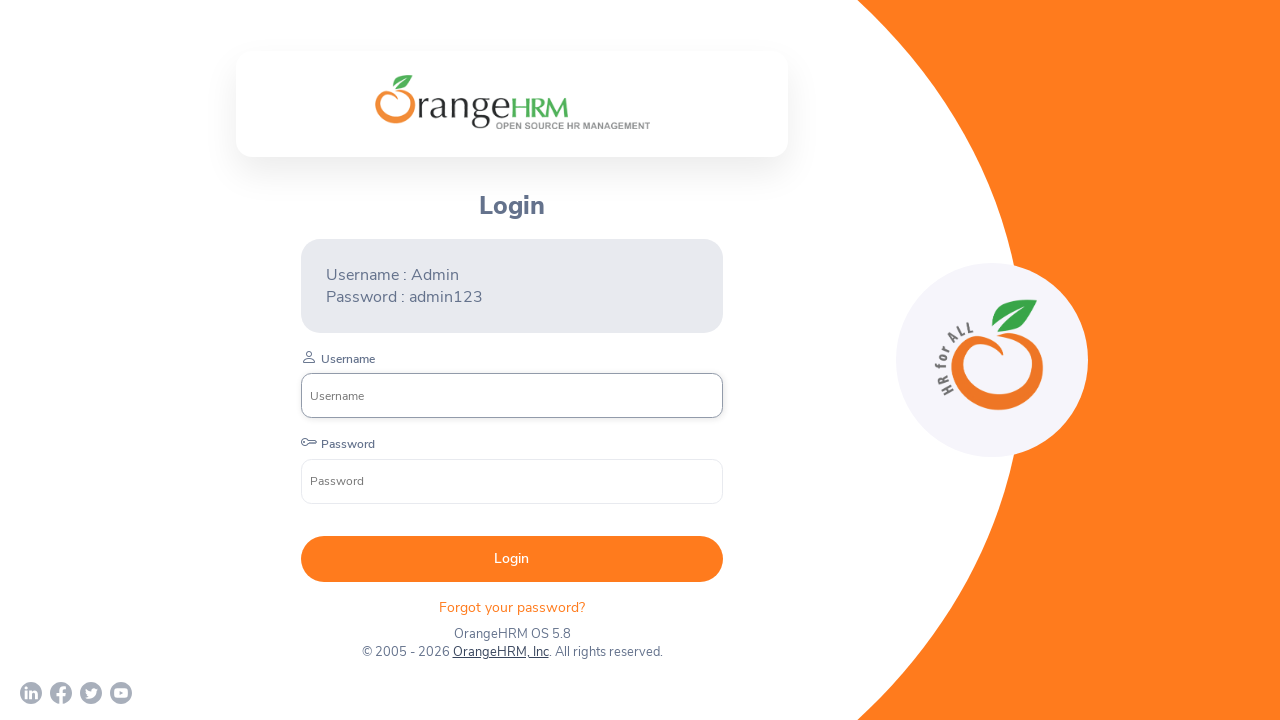

Verified page title contains 'OrangeHRM'
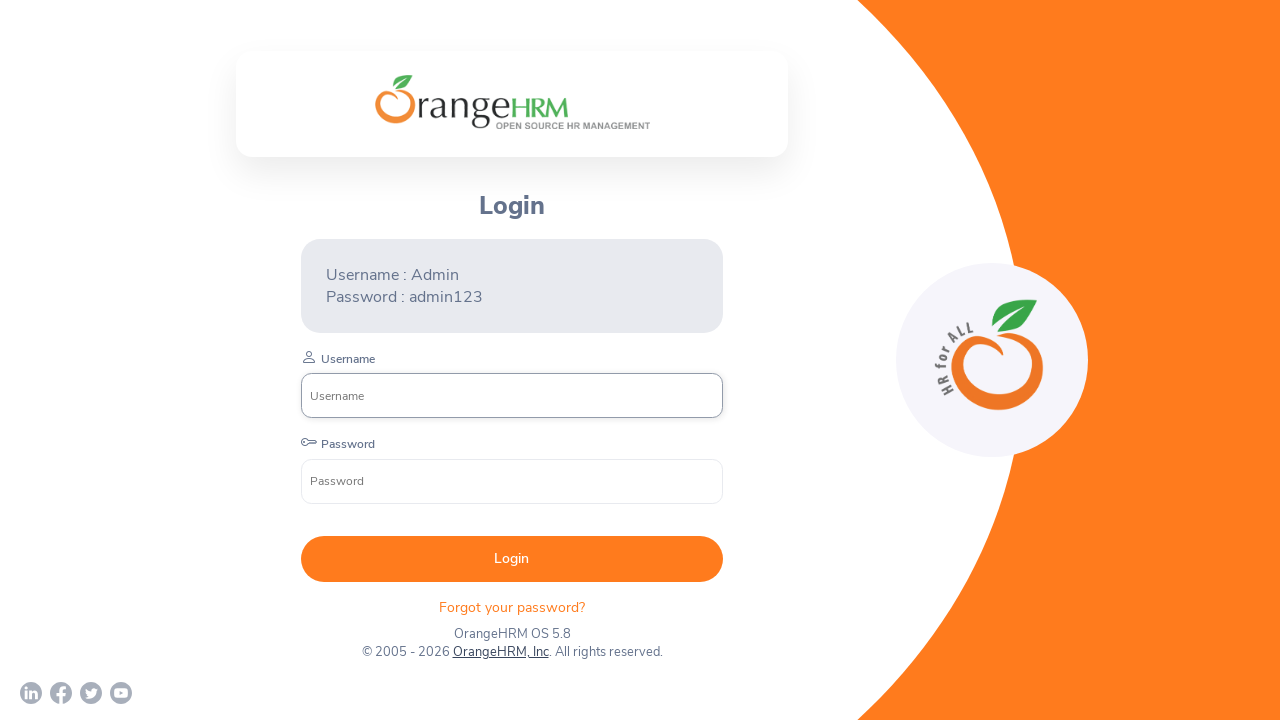

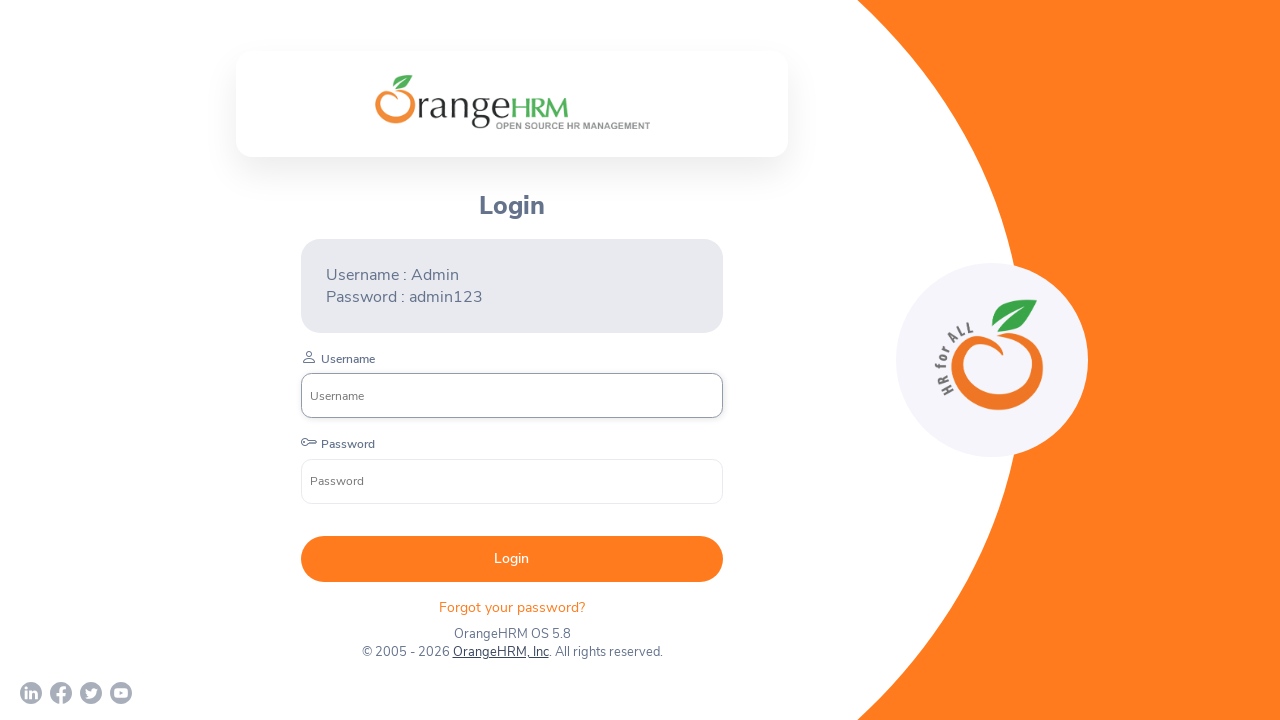